Tests drag and drop functionality by dragging an element from a source location and dropping it onto a target location

Starting URL: https://selenium08.blogspot.com/2020/01/drag-drop.html

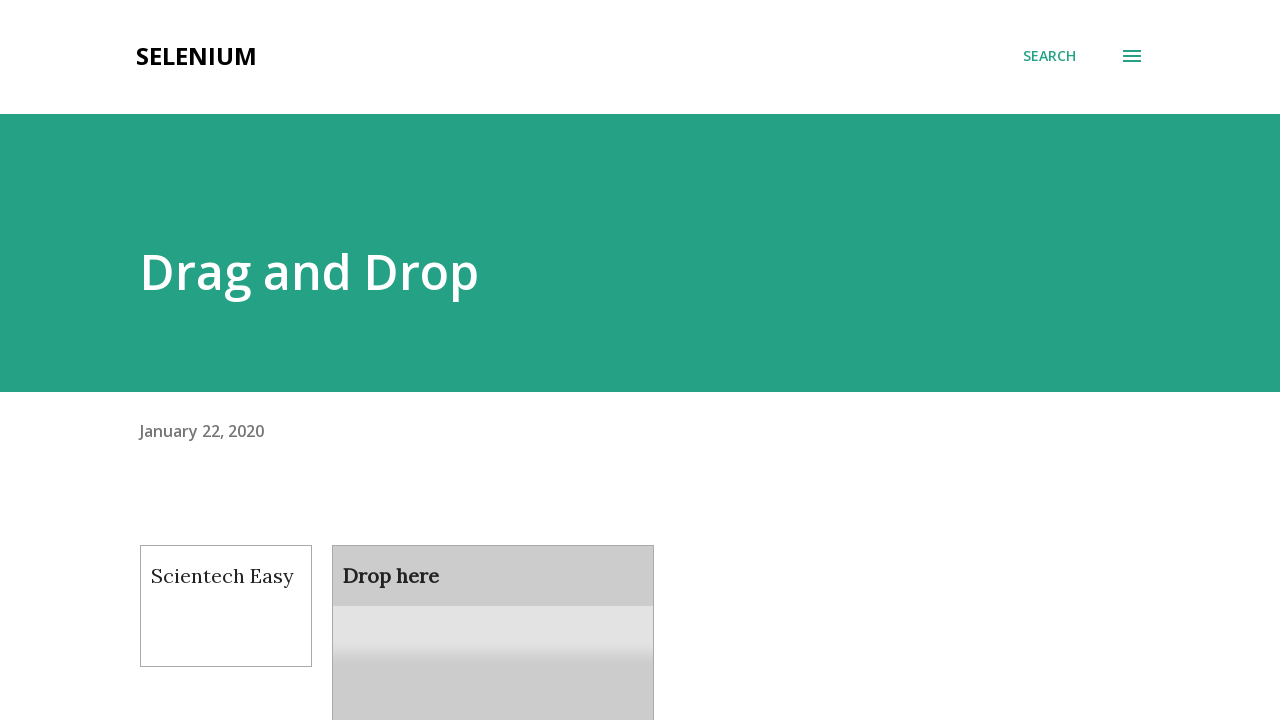

Waited for draggable element to be present
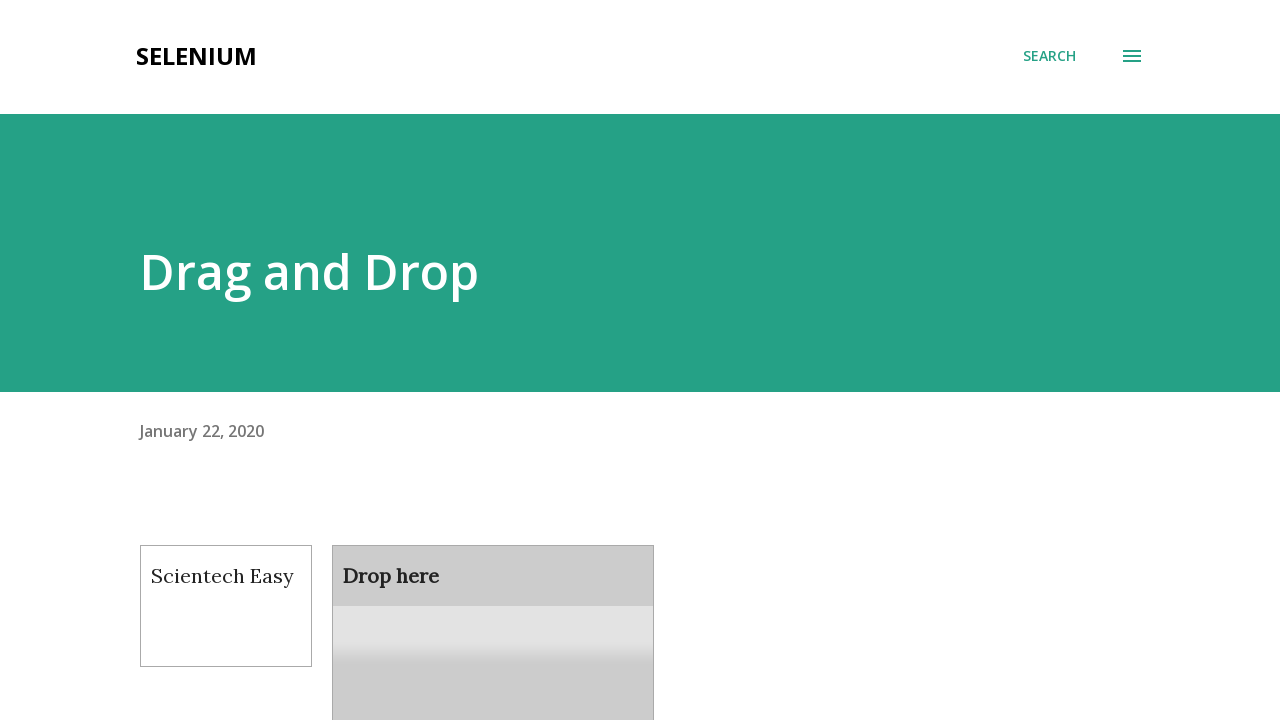

Waited for droppable element to be present
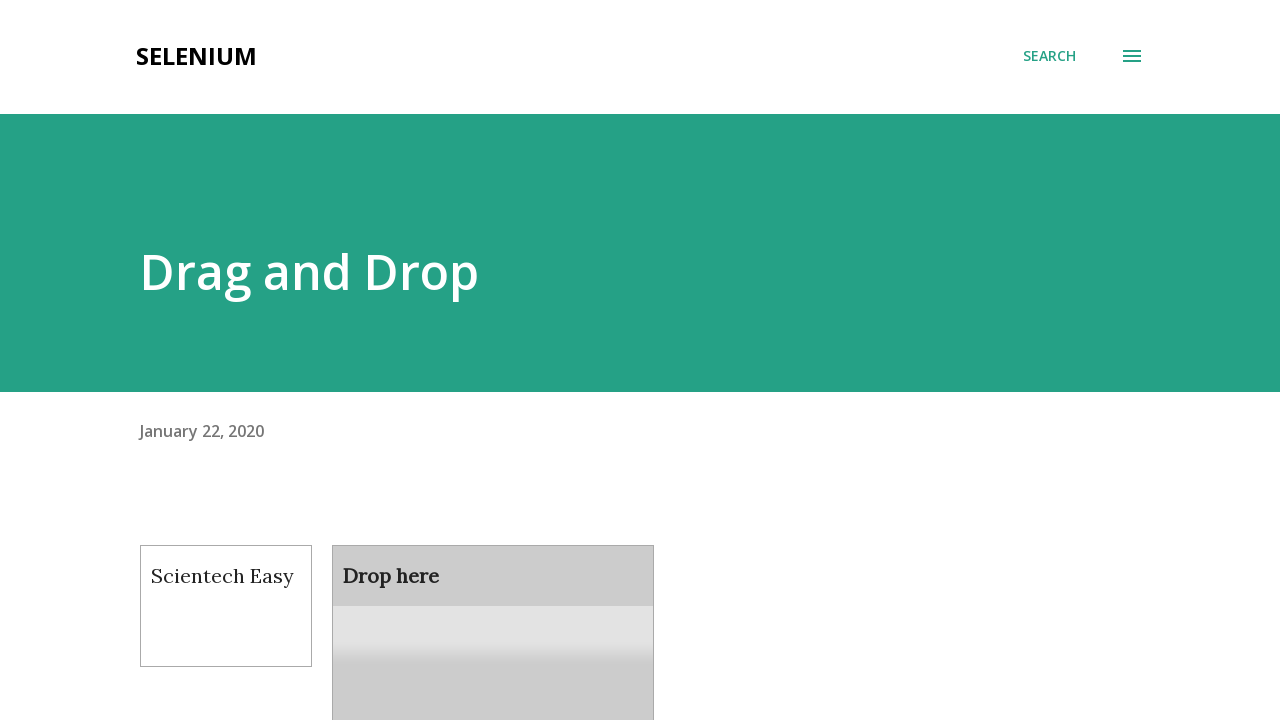

Located draggable element
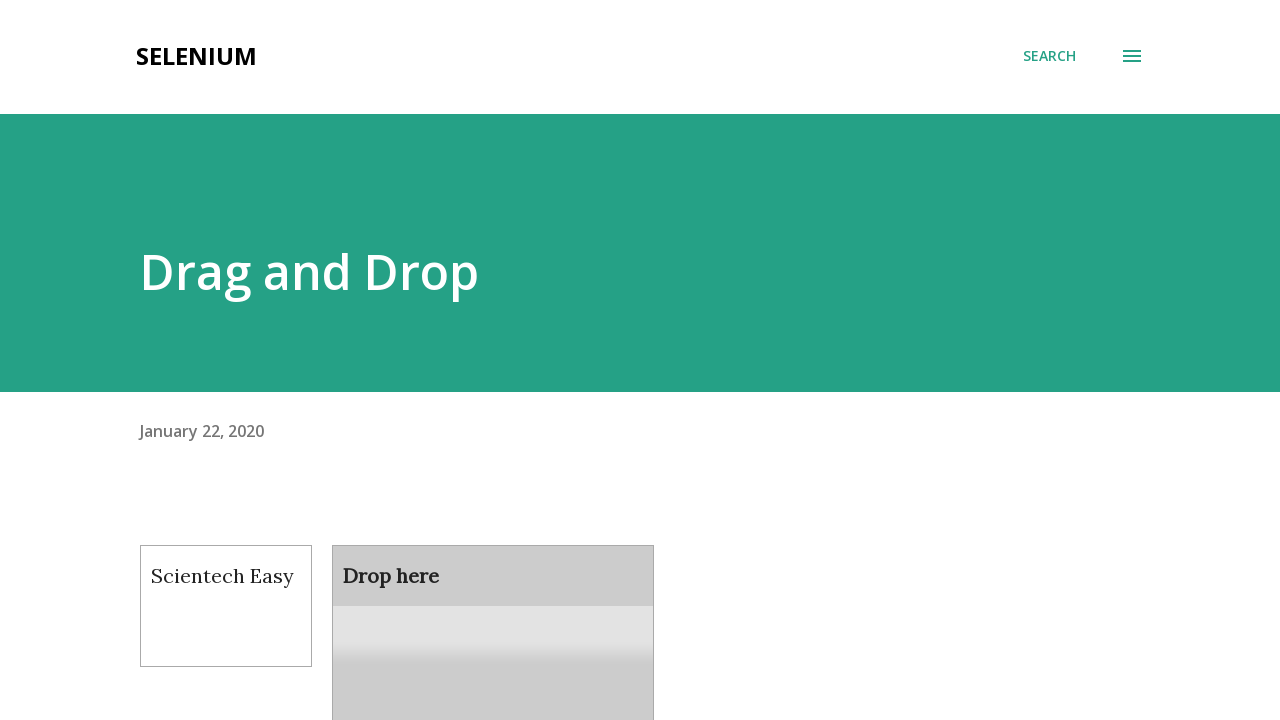

Located droppable element
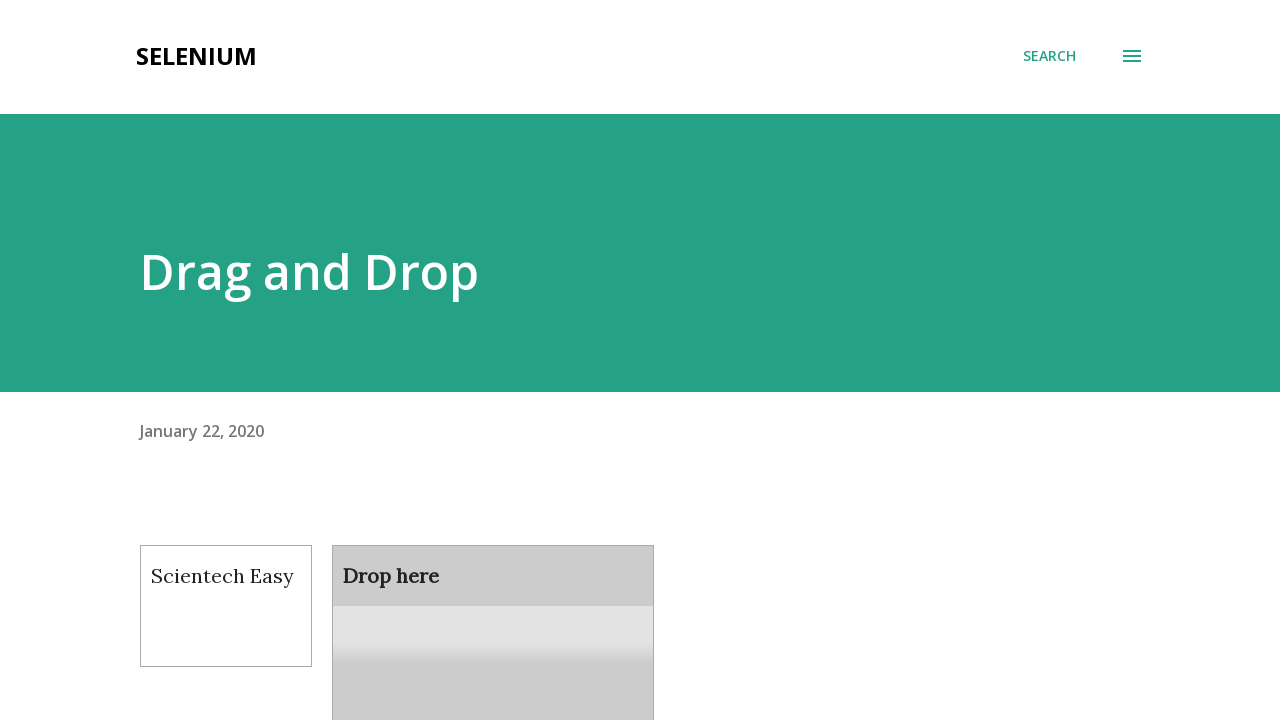

Dragged element from source location and dropped it onto target location at (493, 609)
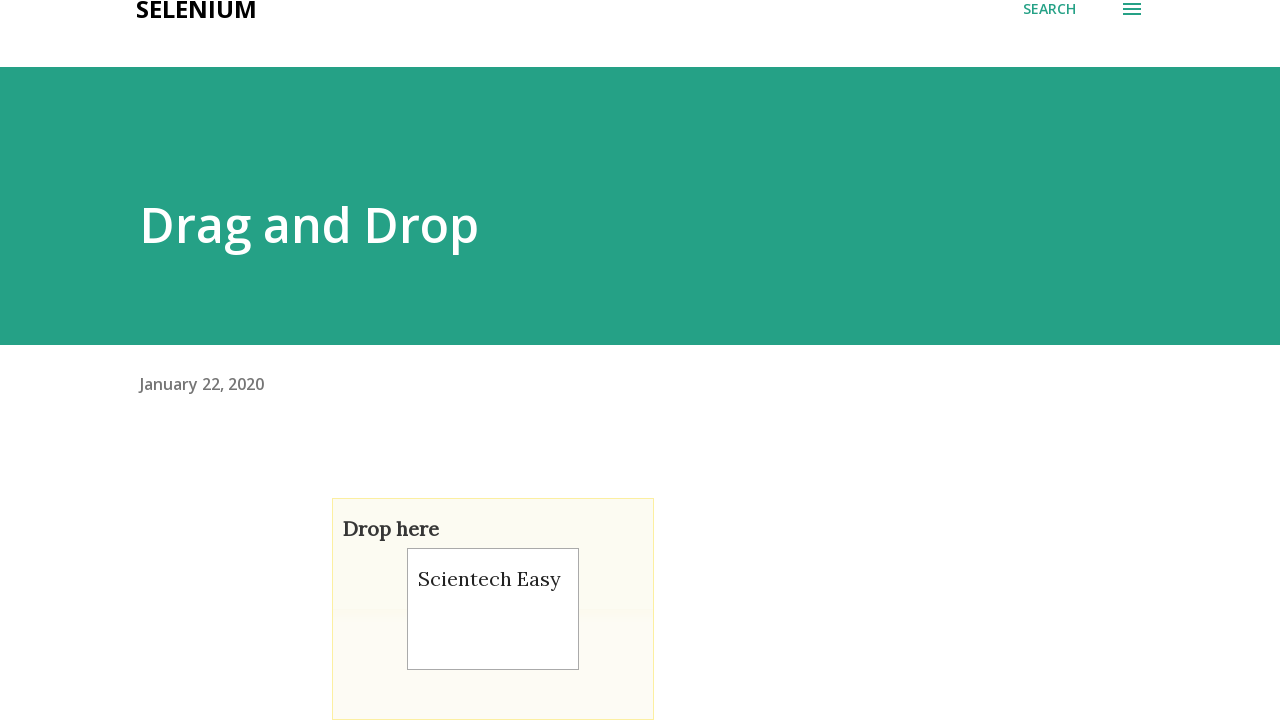

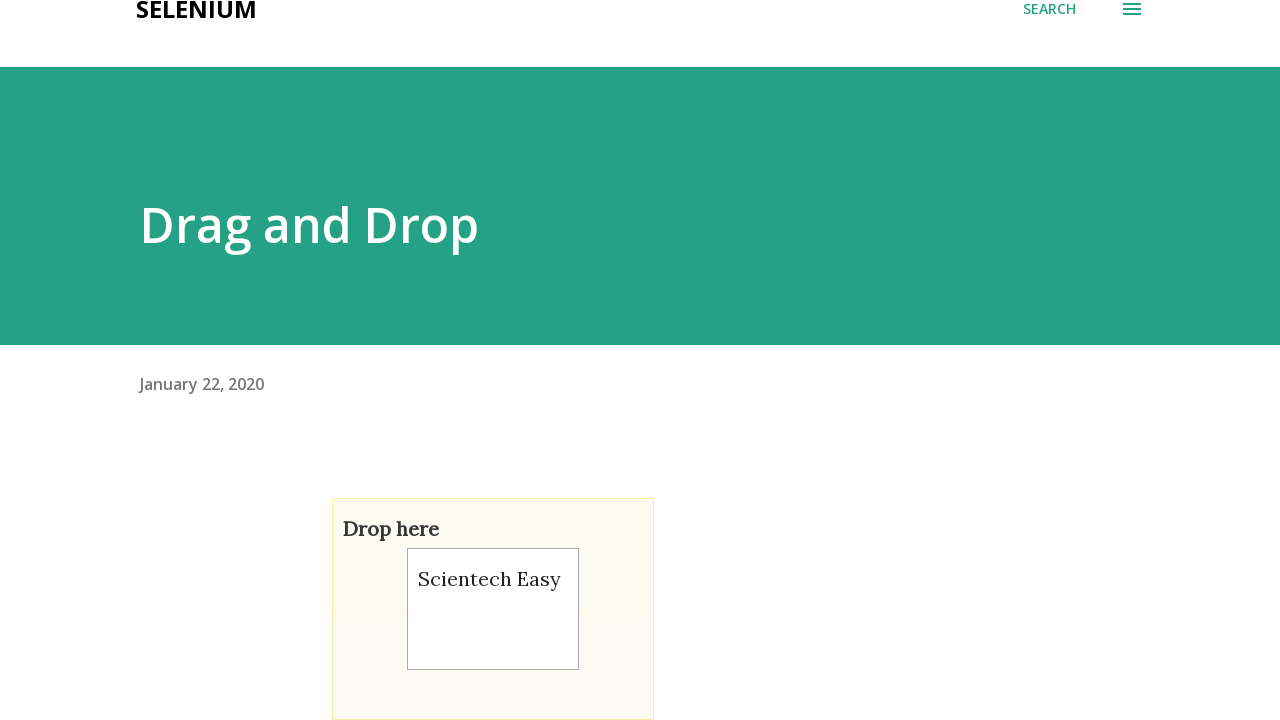